Tests a simple form by filling in first name, last name, city, and country fields using different locator strategies, then submits the form by clicking a button.

Starting URL: http://suninjuly.github.io/simple_form_find_task.html

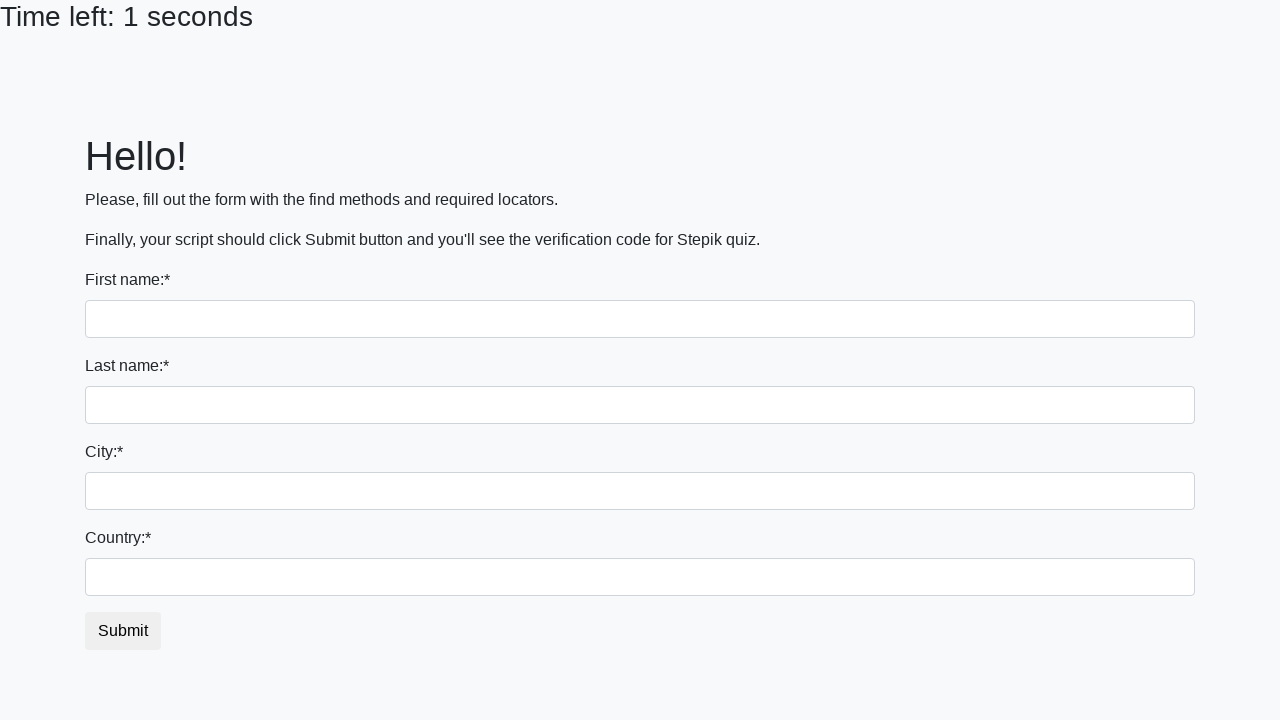

Filled first name field with 'Ivan' using tag name selector on input
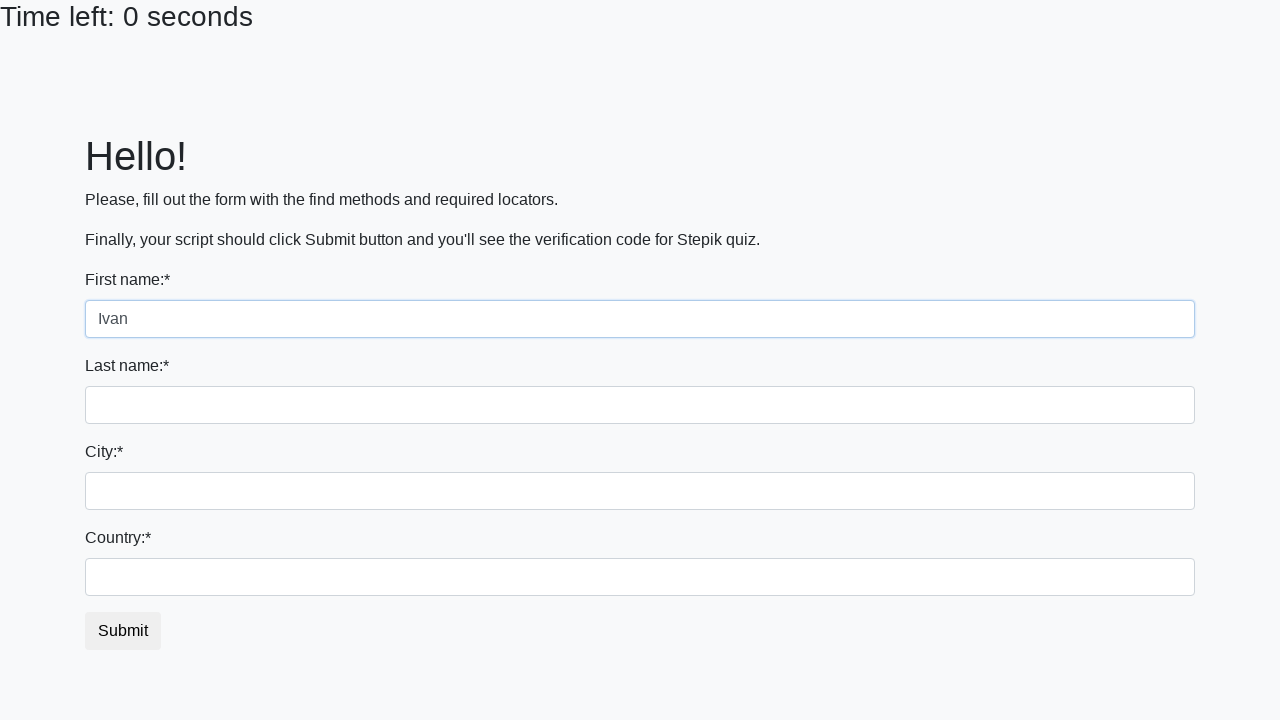

Filled last name field with 'Petrov' using name attribute selector on input[name='last_name']
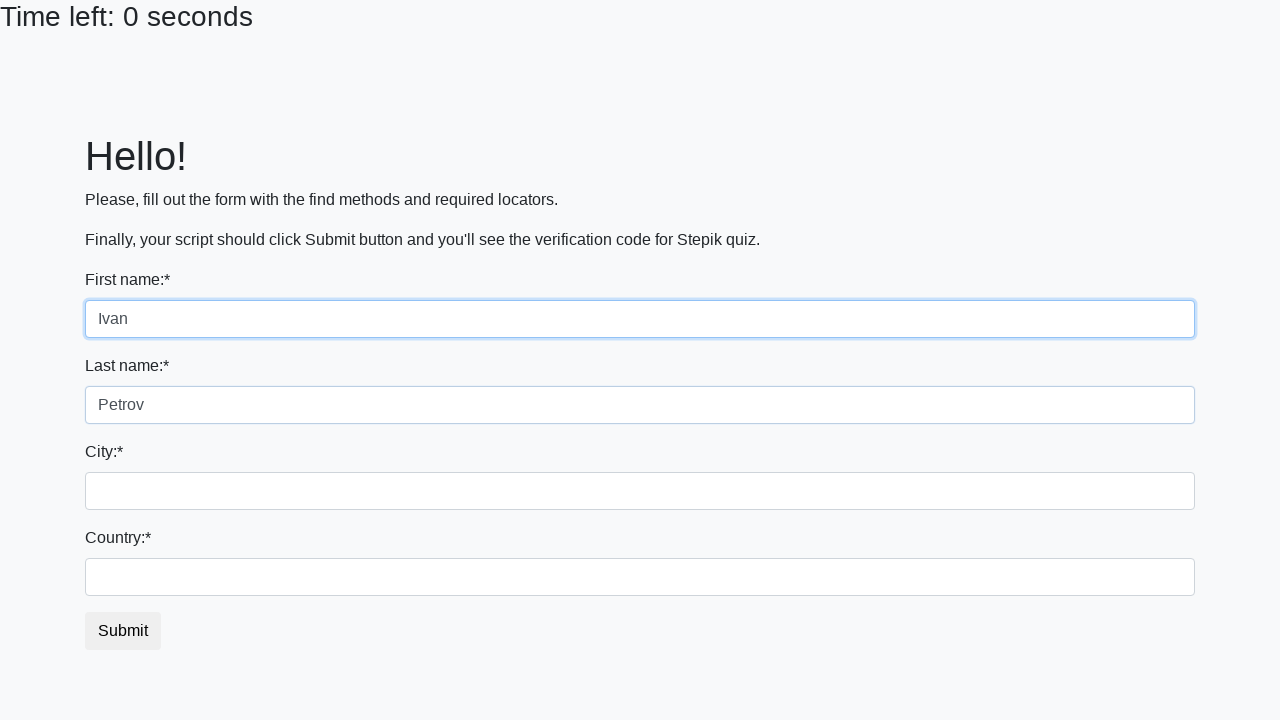

Filled city field with 'Smolensk' using class name selector on .form-control.city
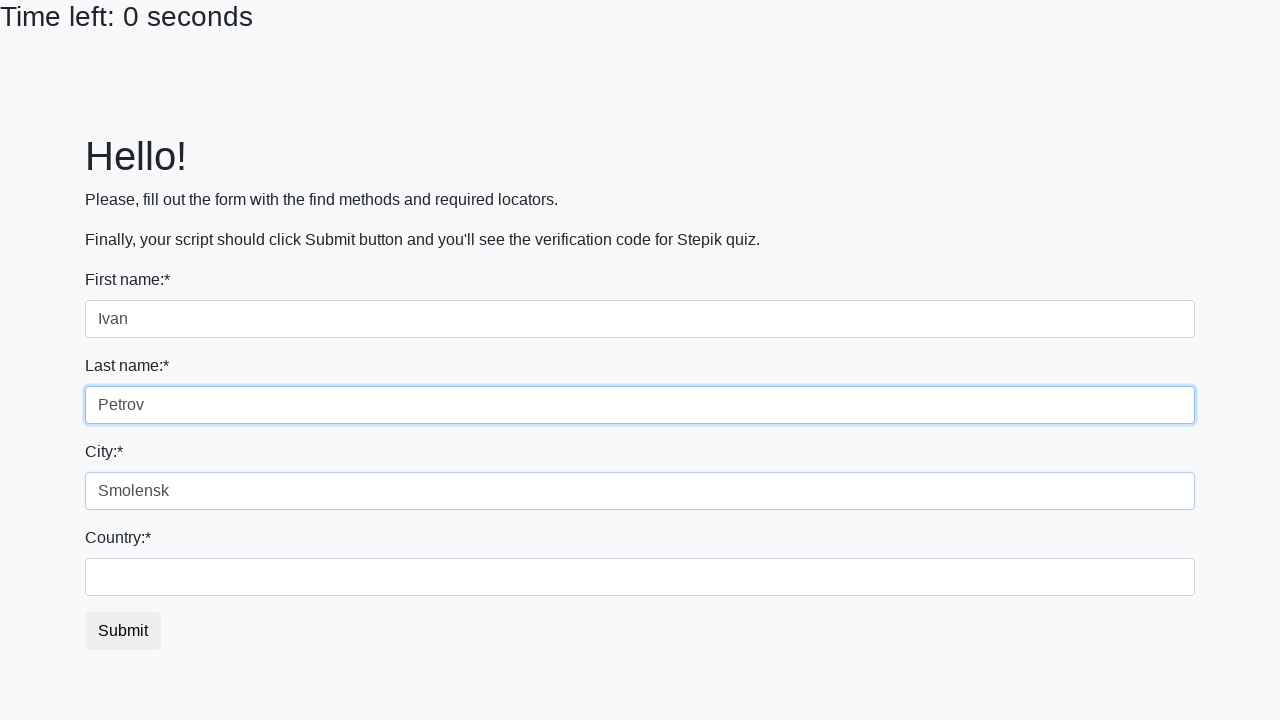

Filled country field with 'Russia' using ID selector on #country
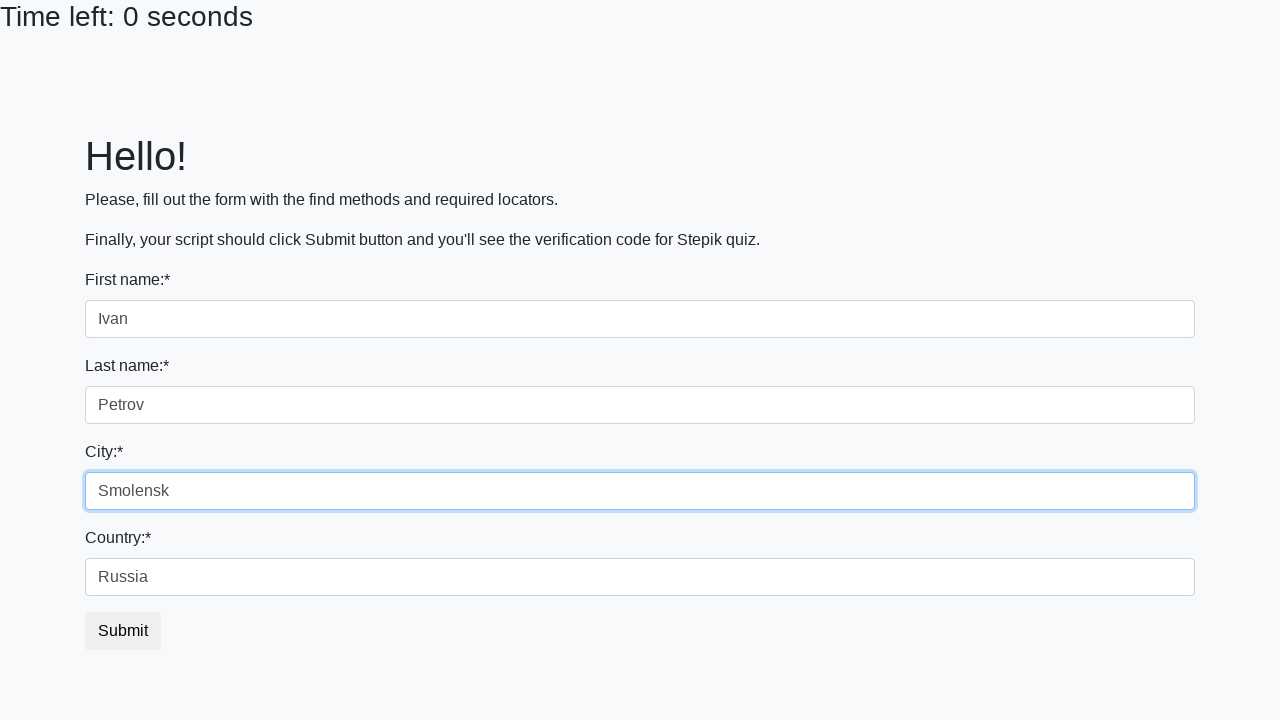

Clicked submit button to submit the form at (123, 631) on button.btn
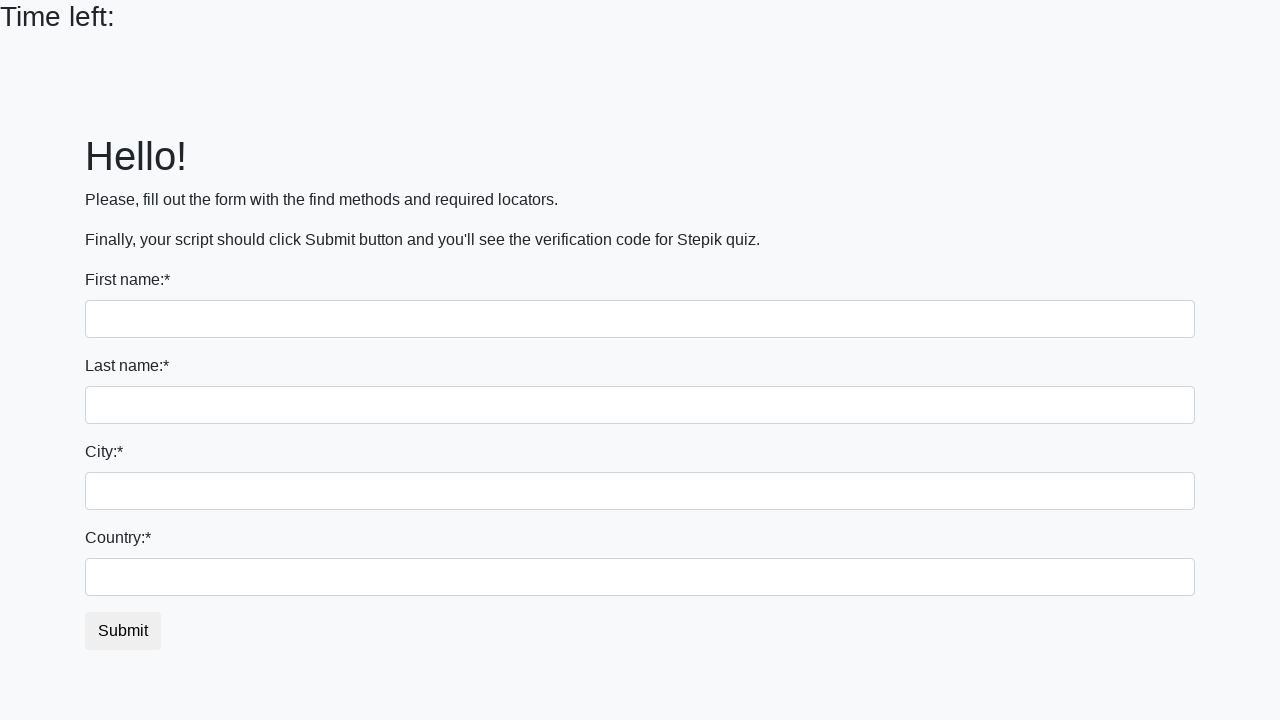

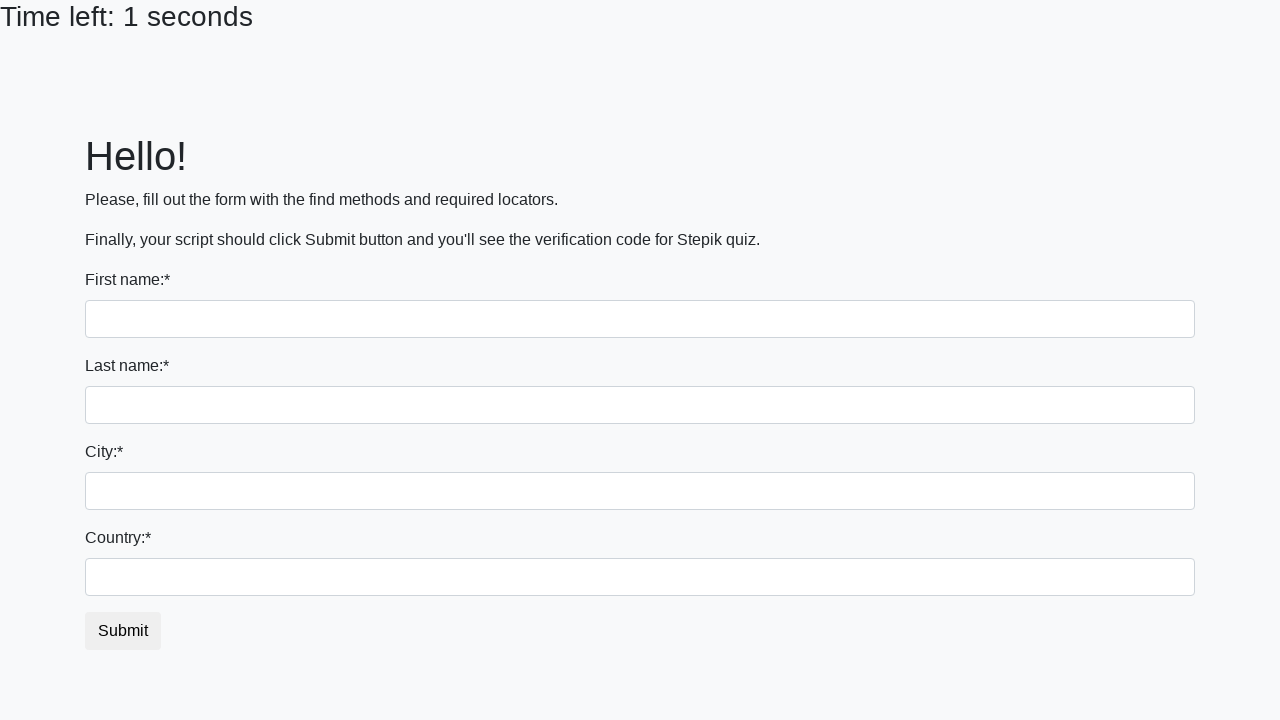